Tests drag and drop functionality by dragging element A to element B's position

Starting URL: http://the-internet.herokuapp.com/drag_and_drop

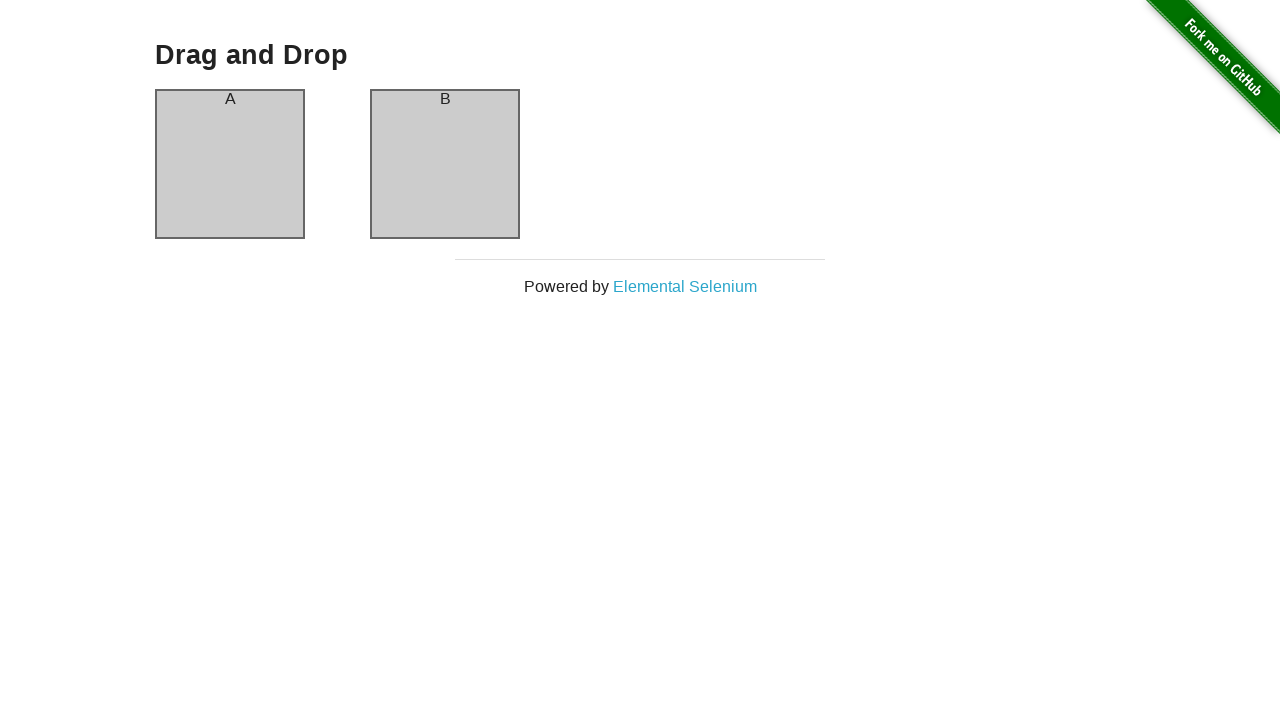

Located source element (column-a) for drag and drop
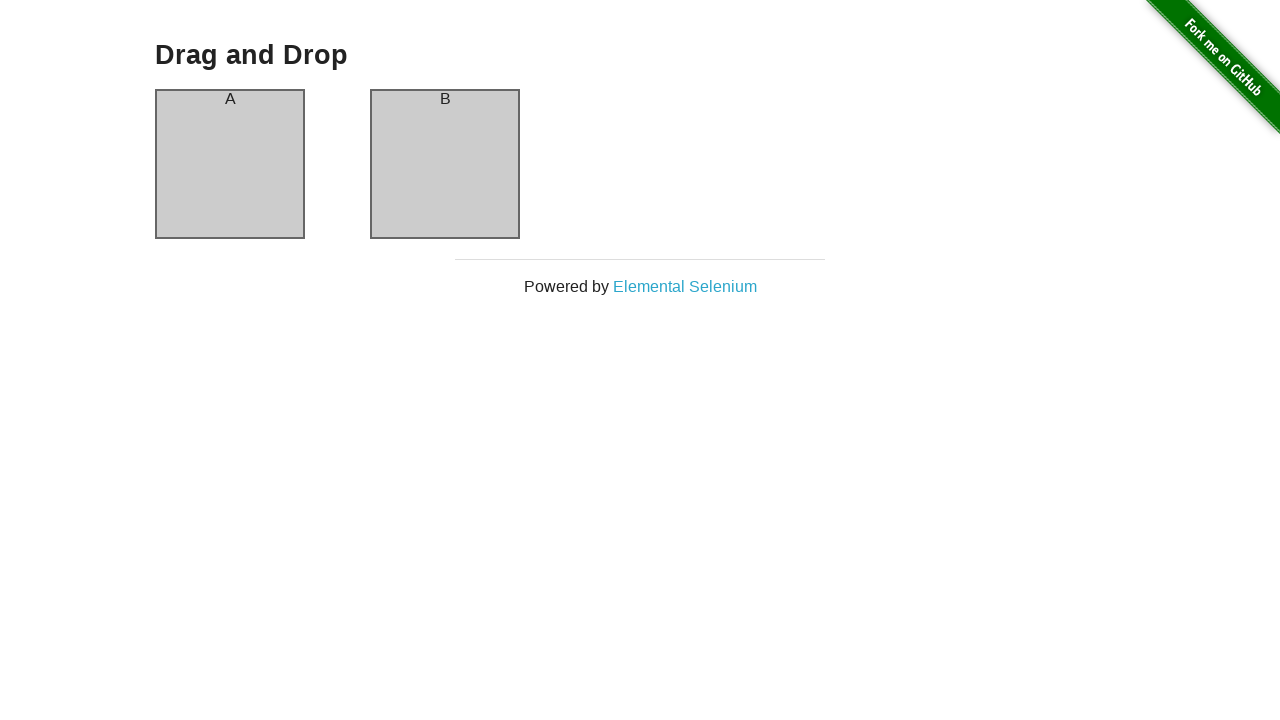

Located target element (column-b) for drag and drop
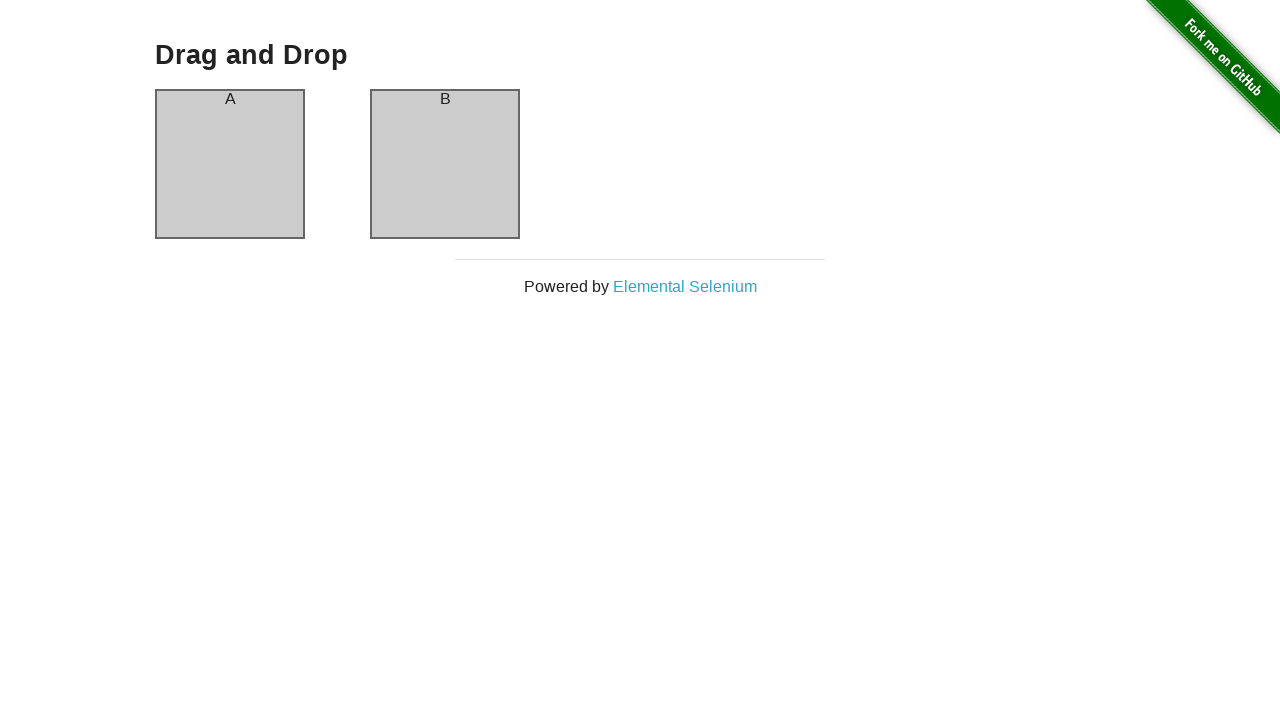

Dragged element A to element B's position at (445, 164)
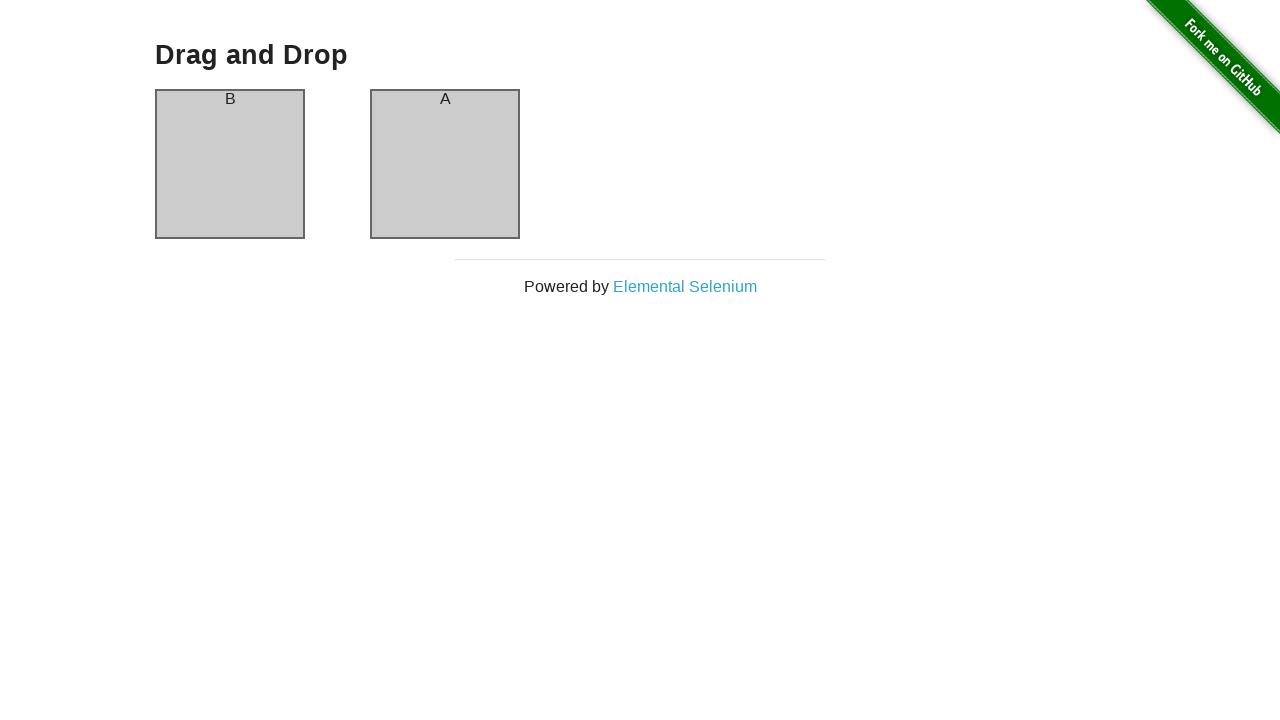

Waited for drag and drop action to complete
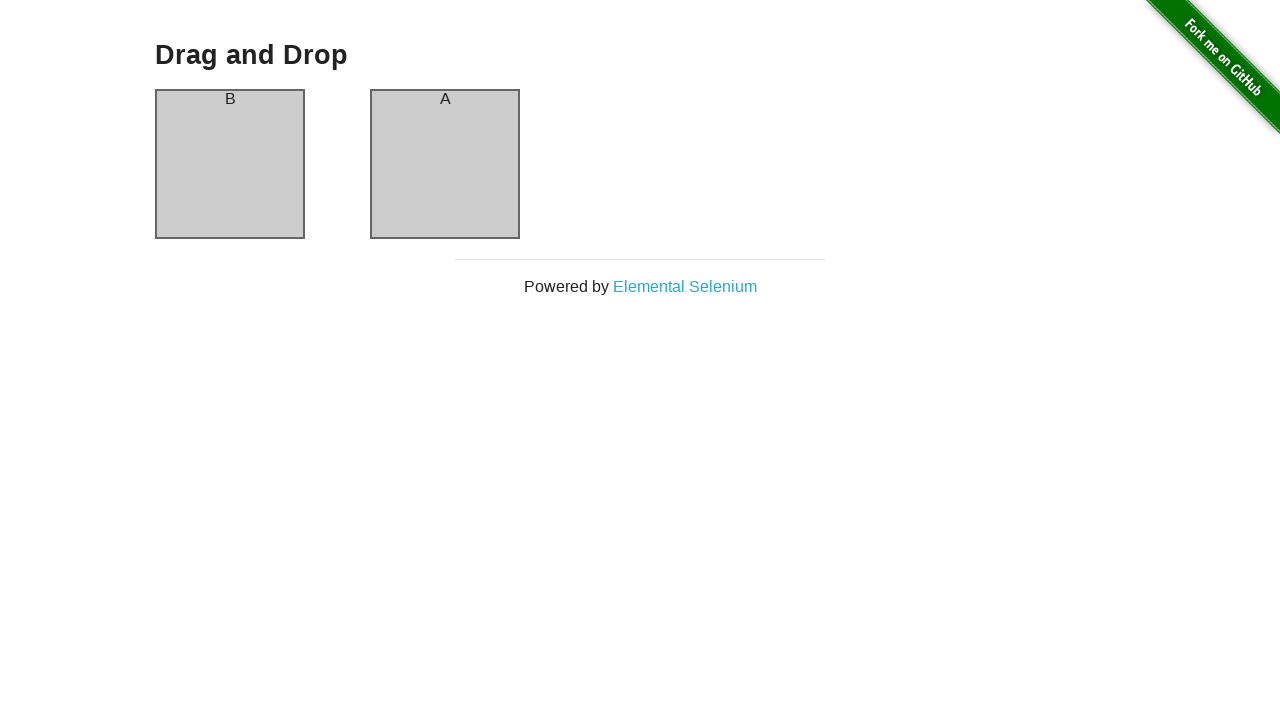

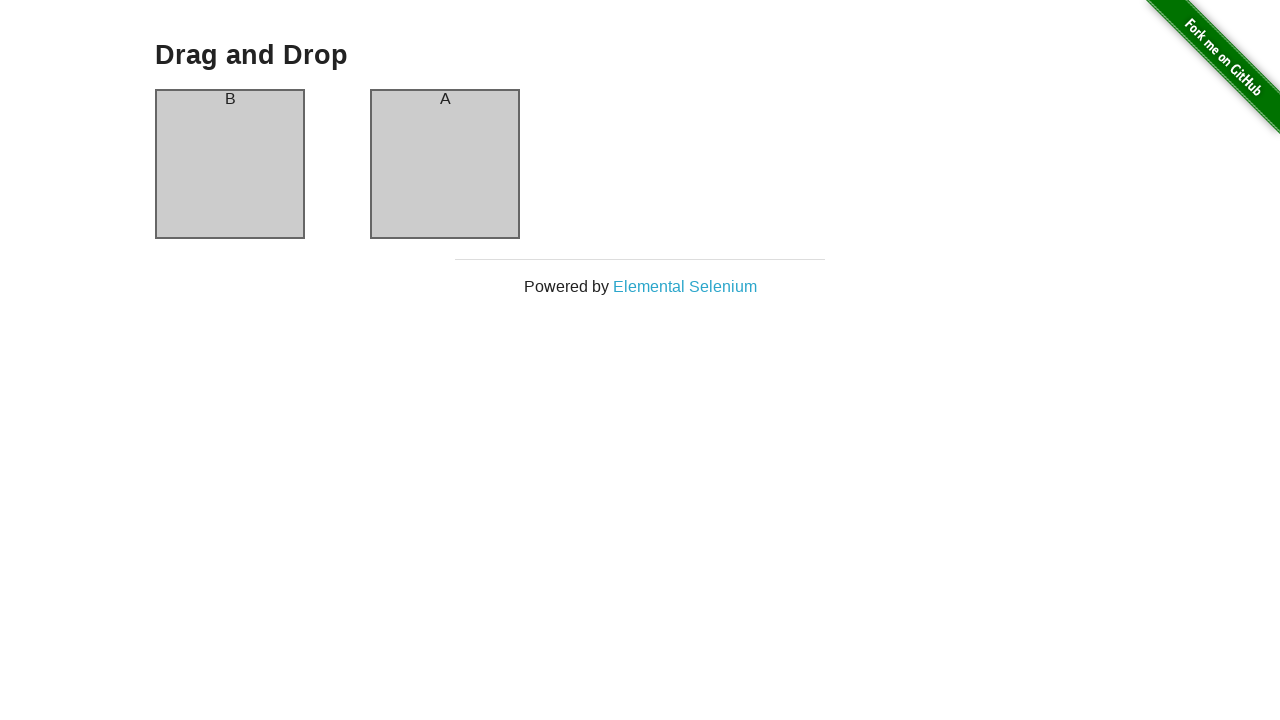